Navigates to the Premier League tables page to view football league standings

Starting URL: https://www.premierleague.com/tables

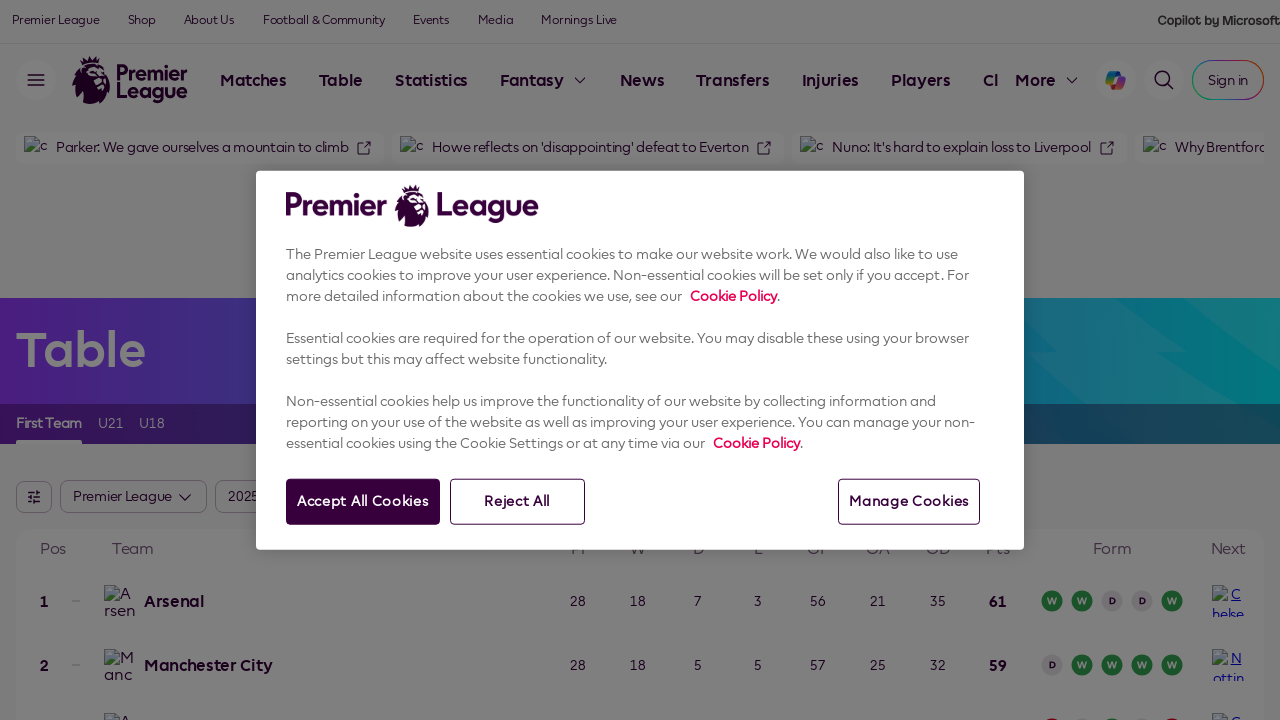

Waited for Premier League tables to load
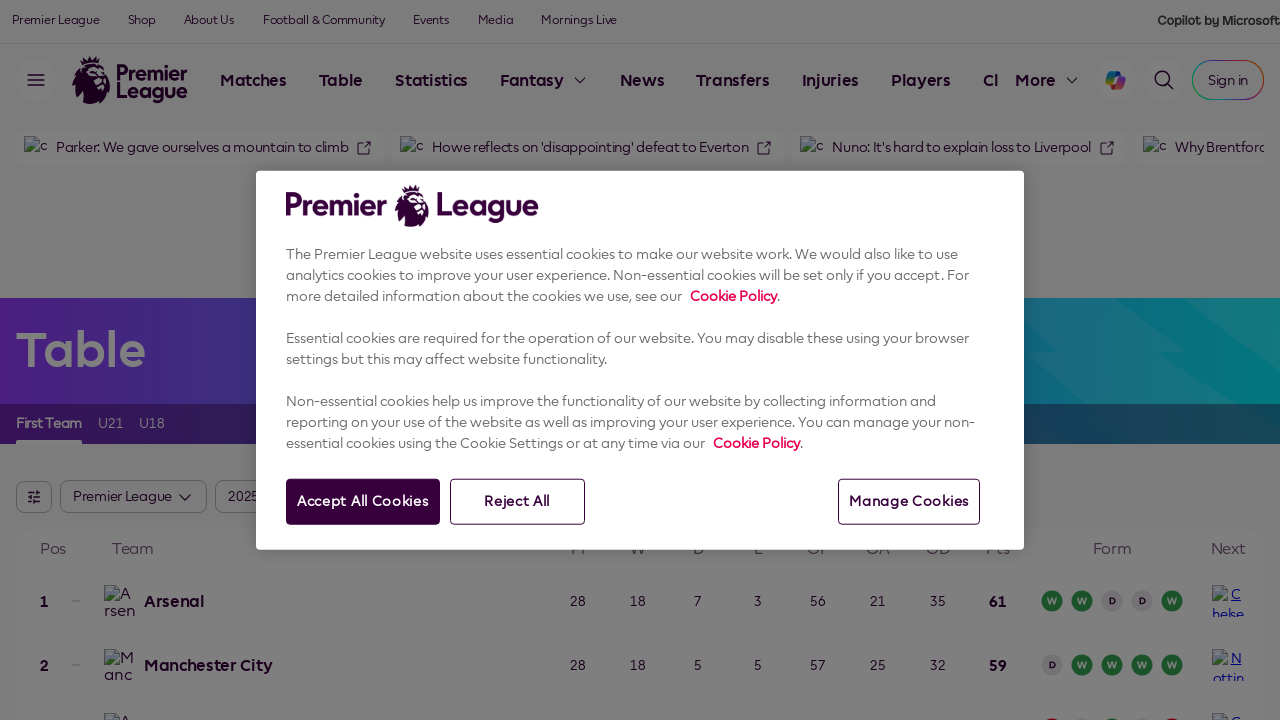

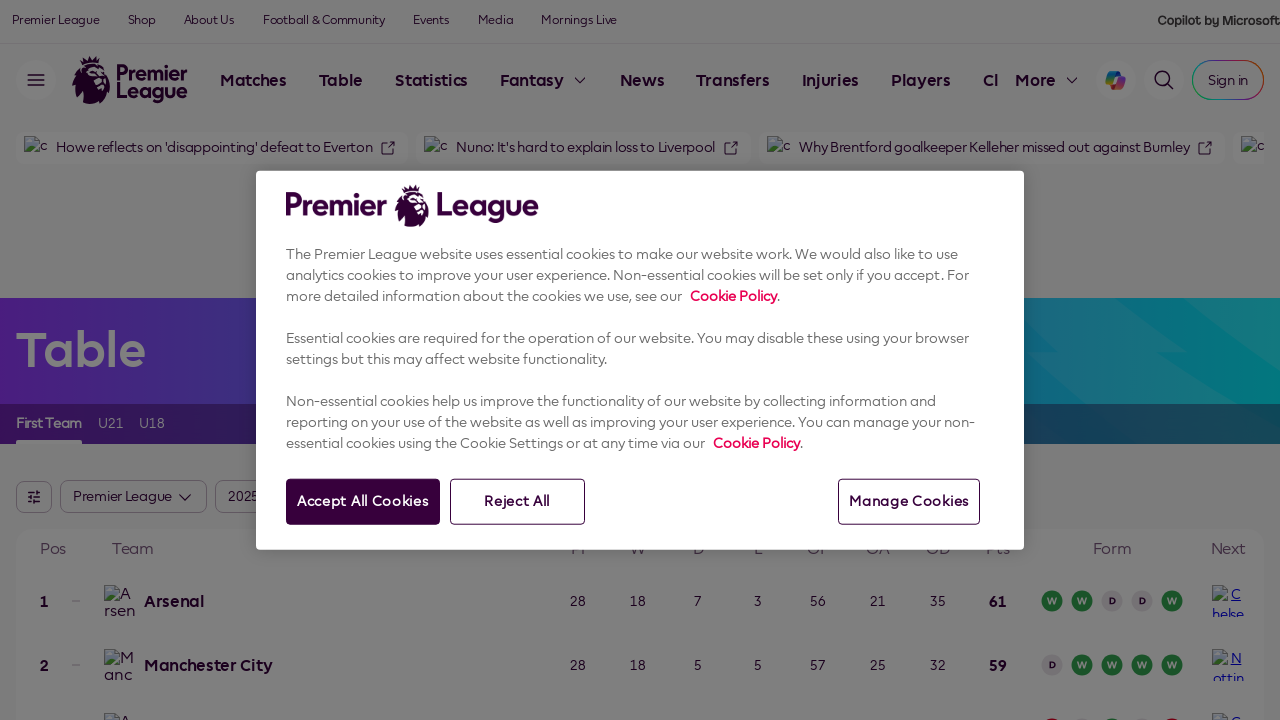